Tests a text input form by filling a textarea with the answer "get()" and clicking the submit button to verify the solution

Starting URL: https://suninjuly.github.io/text_input_task.html

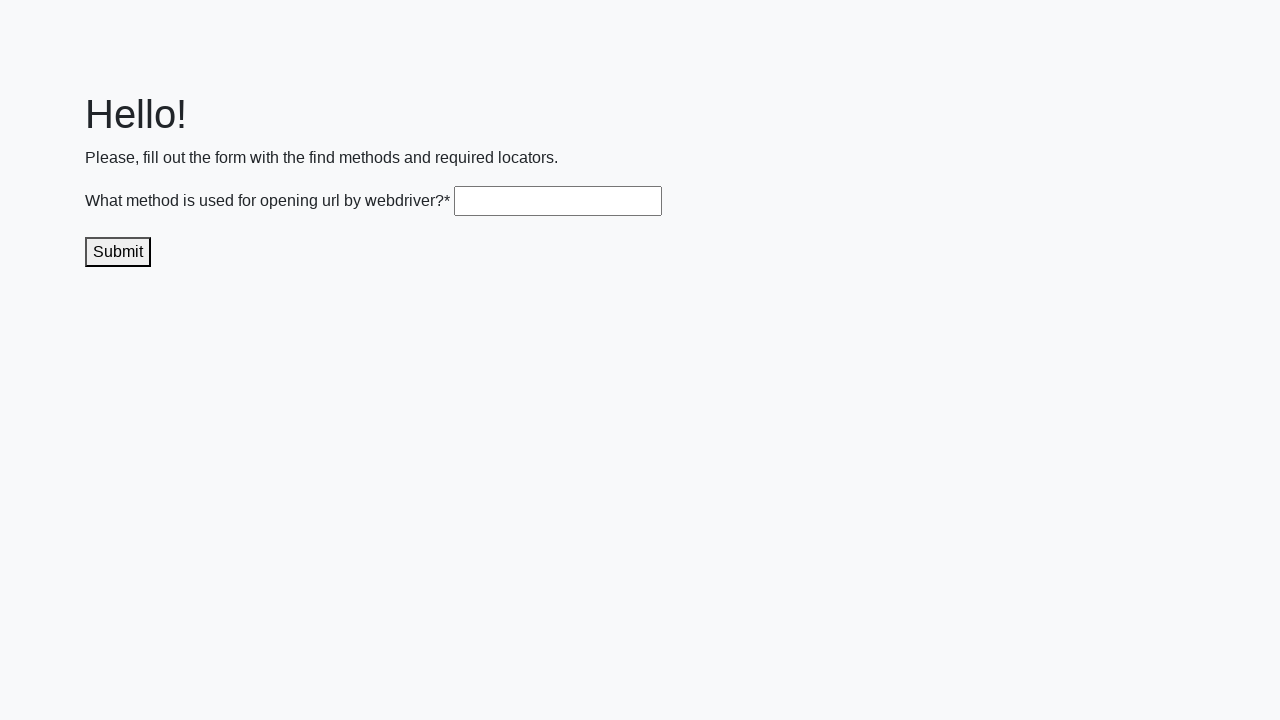

Filled textarea with answer 'get()' on .textarea
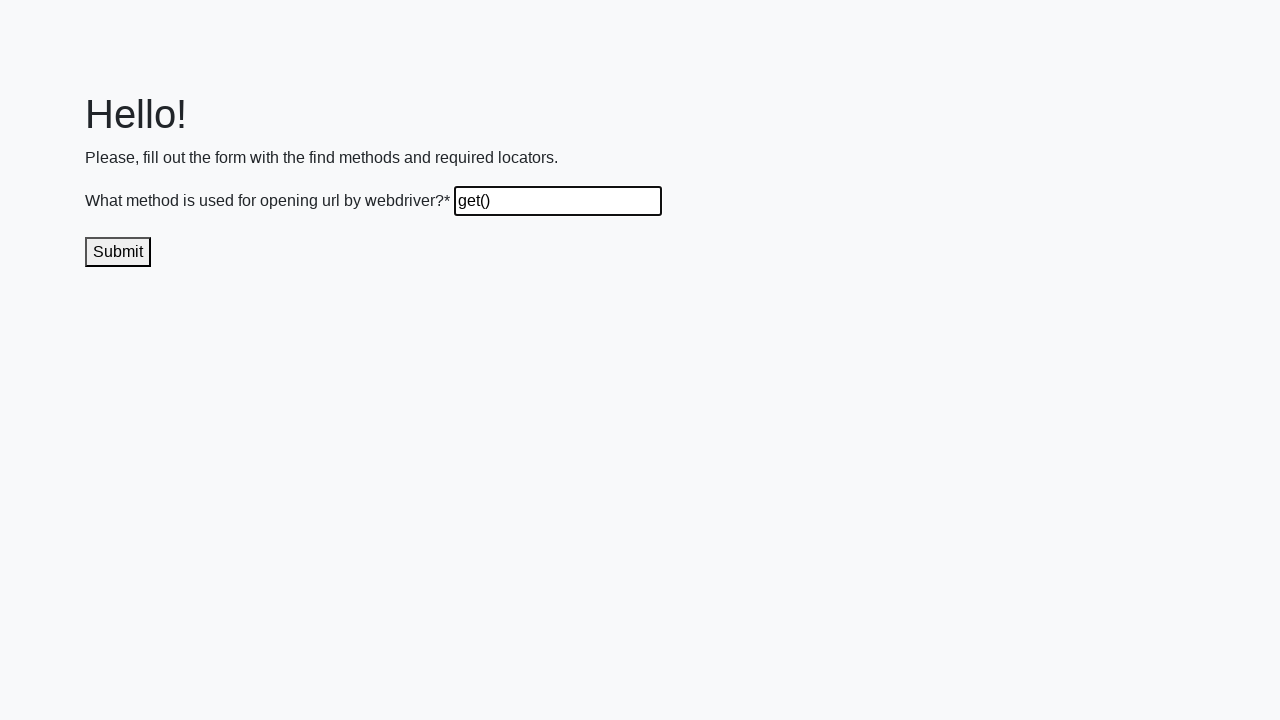

Clicked submit button to submit the solution at (118, 252) on .submit-submission
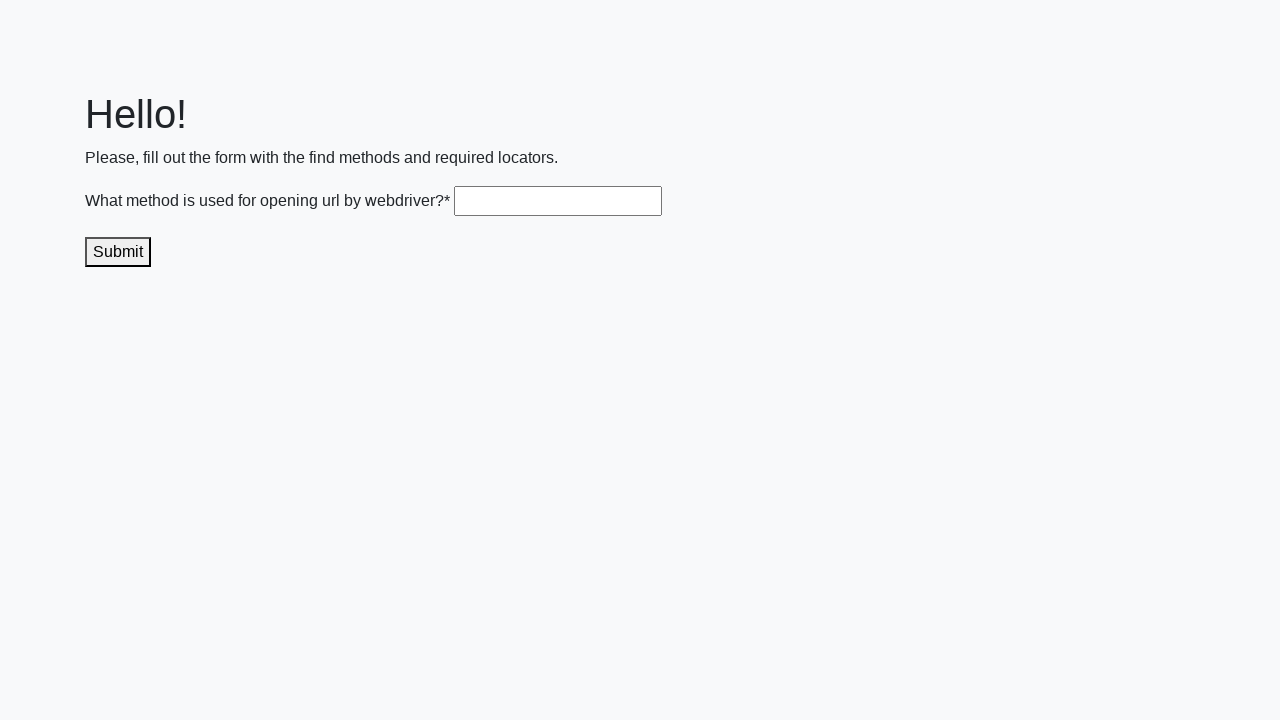

Waited 1000ms for response to appear
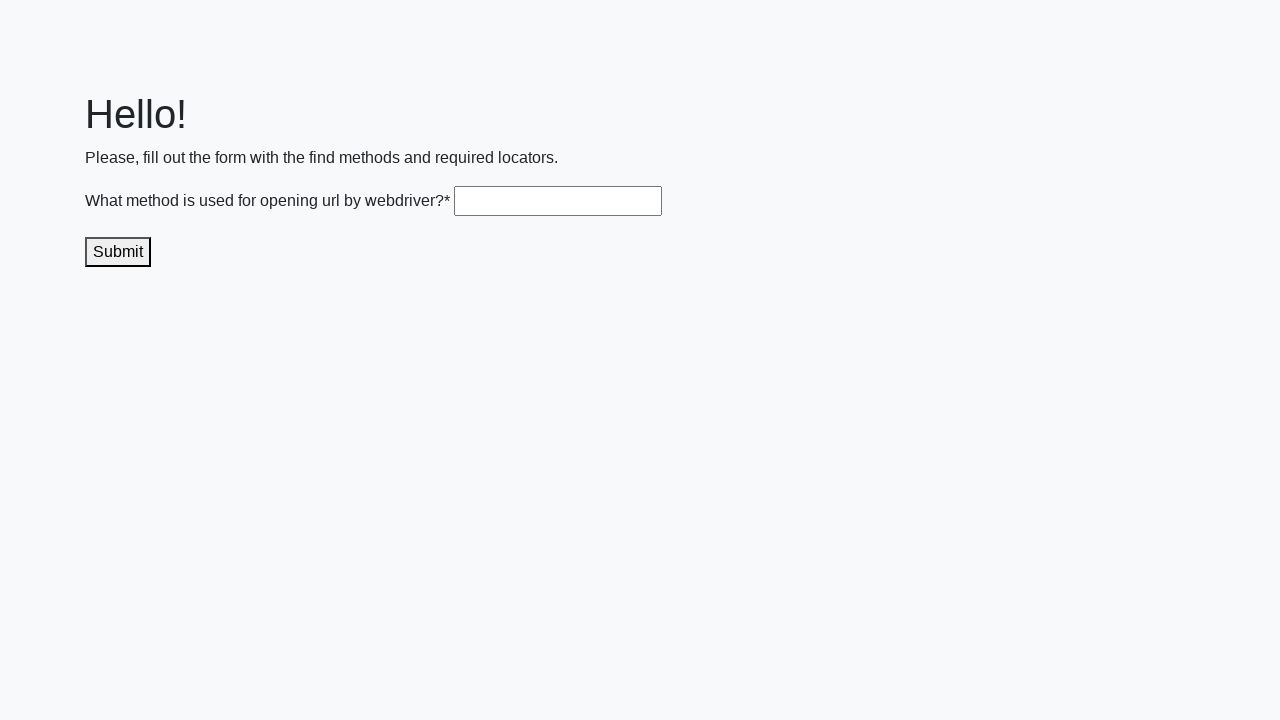

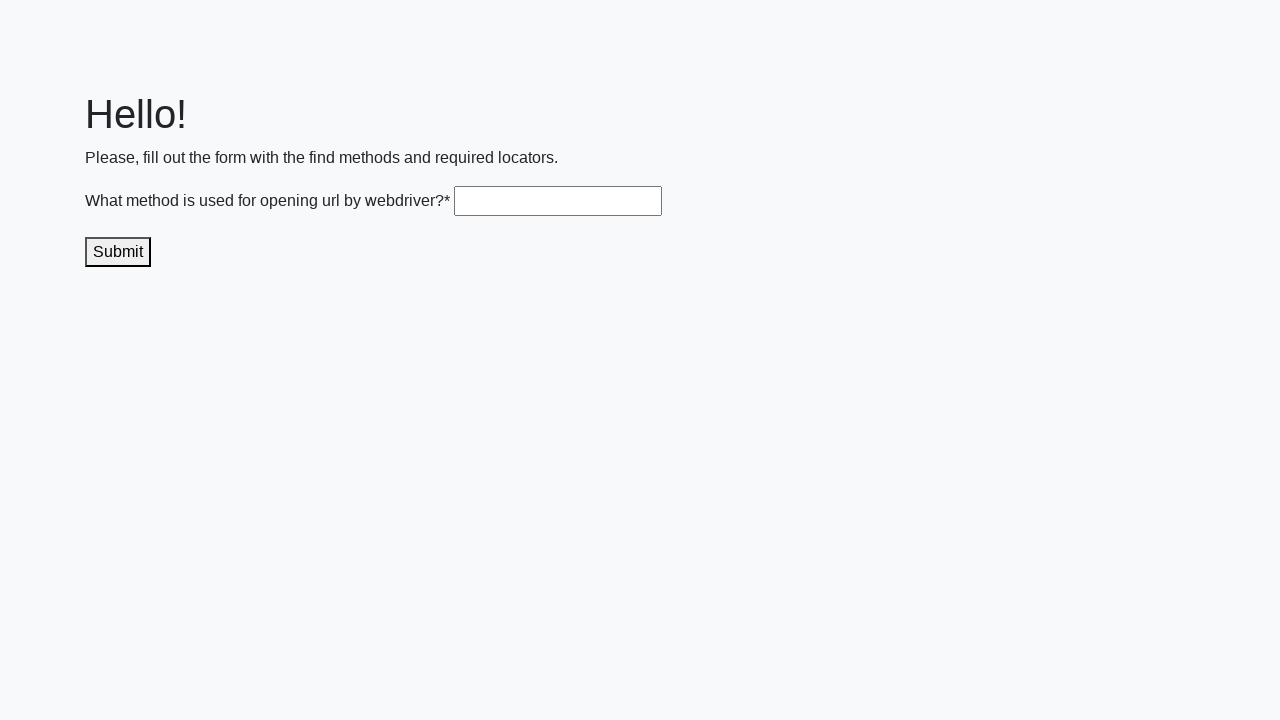